Tests a simple form demo by navigating to the form page, entering text in a text box, and verifying the displayed message

Starting URL: https://www.lambdatest.com/selenium-playground/

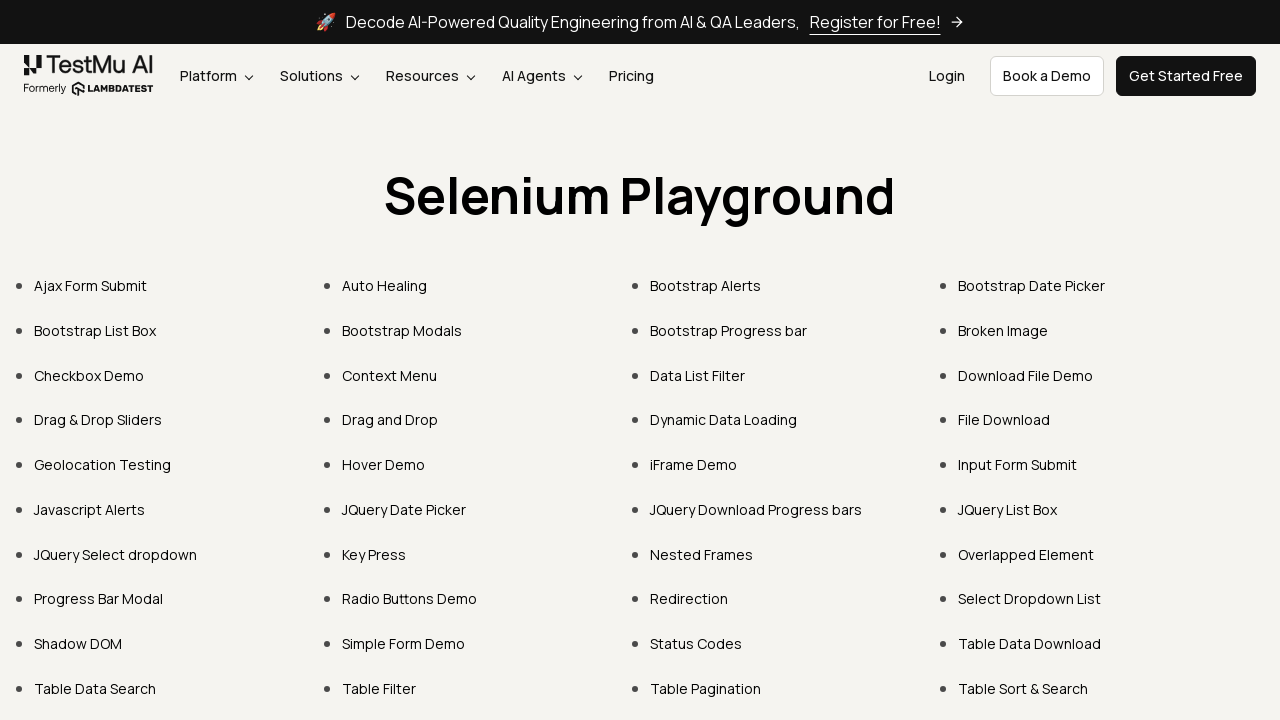

Clicked on Simple Form Demo link at (404, 644) on text=Simple Form Demo
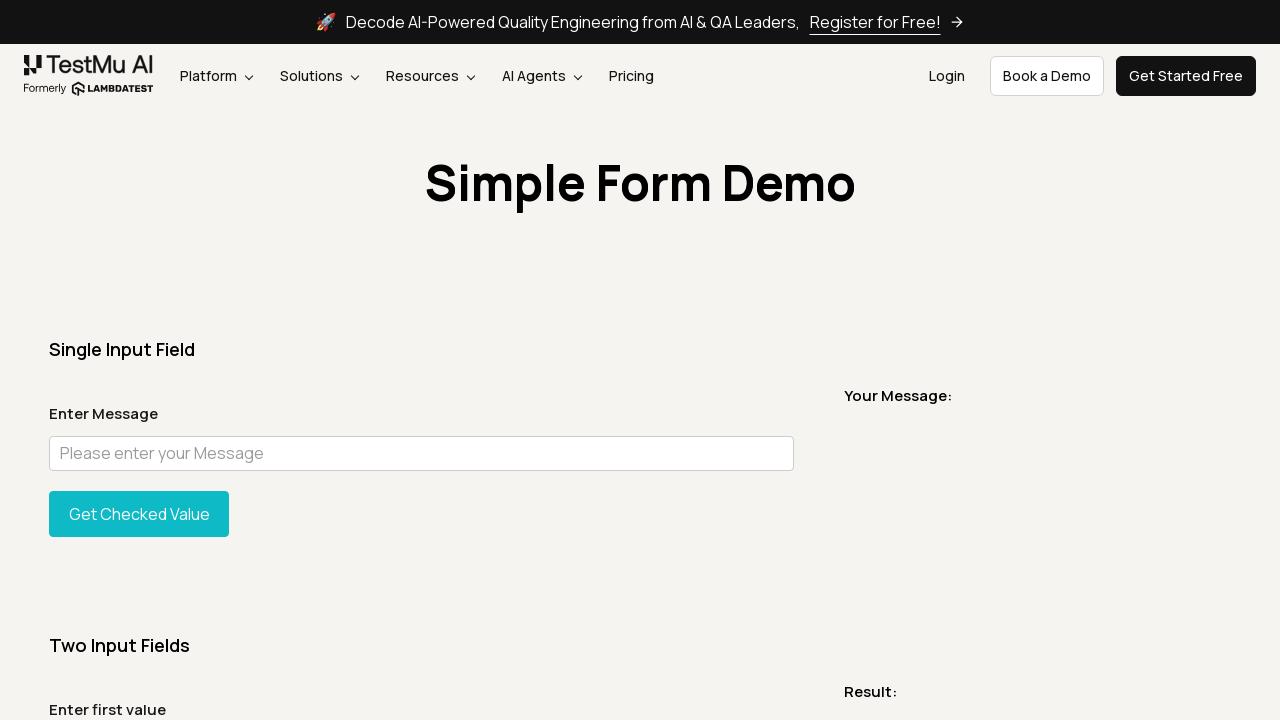

Clicked on the text box field at (421, 453) on #user-message
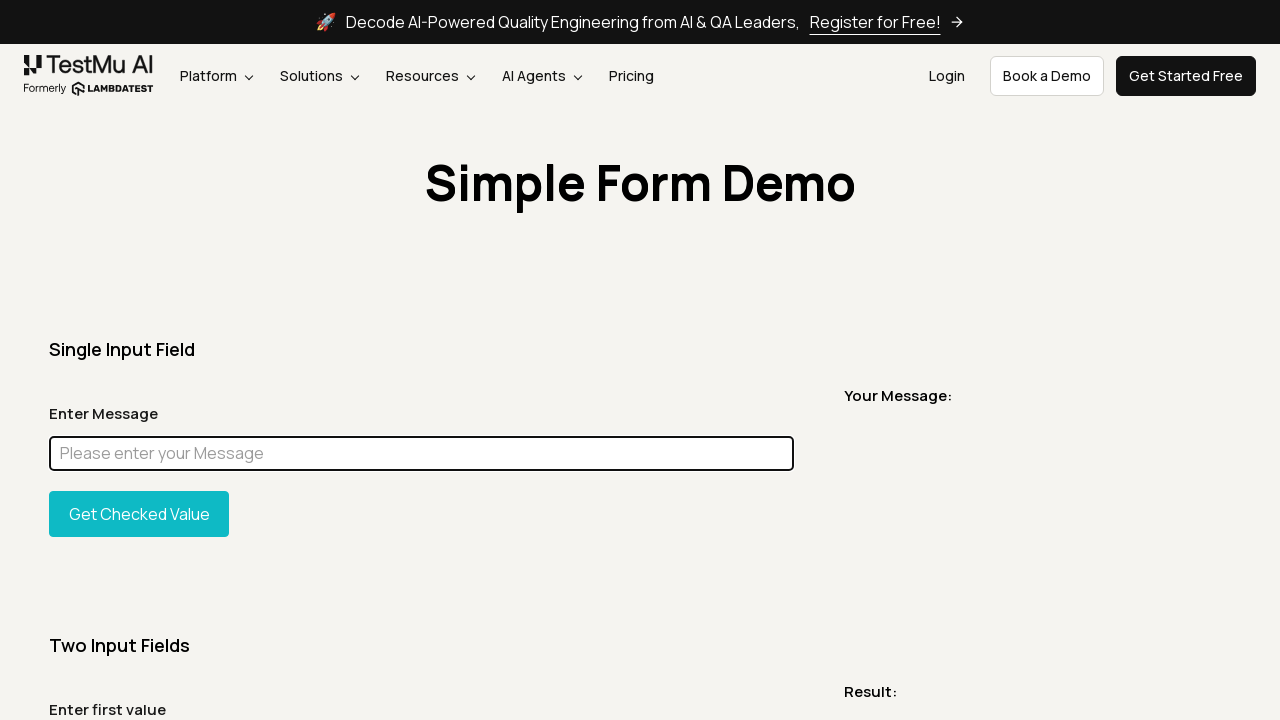

Entered text 'Bum Bum dey different size' in the text box on #user-message
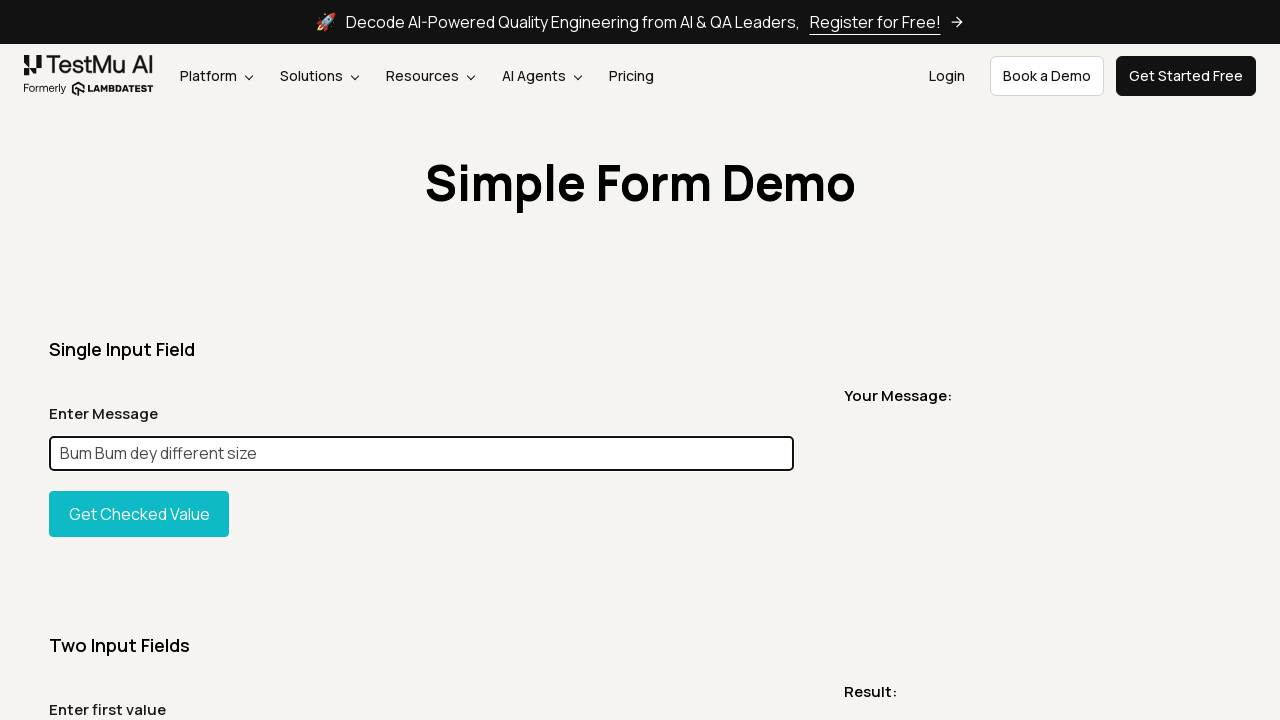

Clicked the 'Get Checked Value' button to display the message at (139, 514) on button:has-text('Get Checked Value')
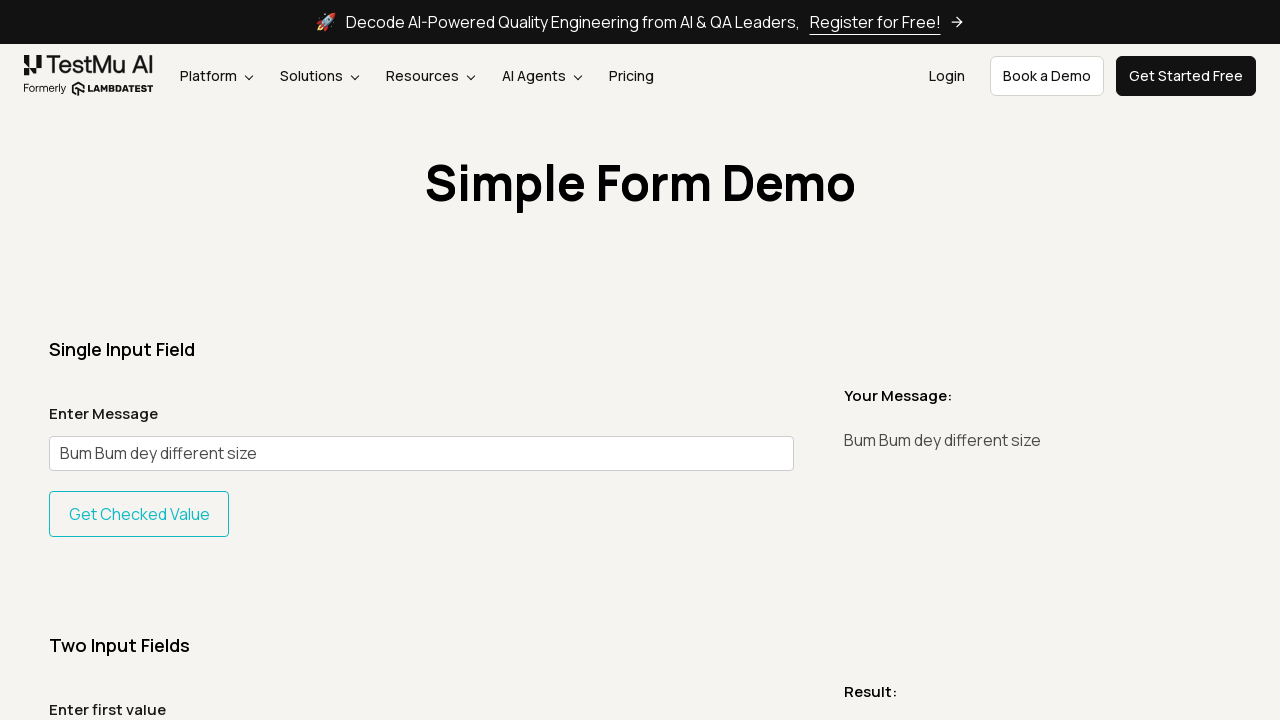

Verified the message 'Bum Bum dey different size' is displayed
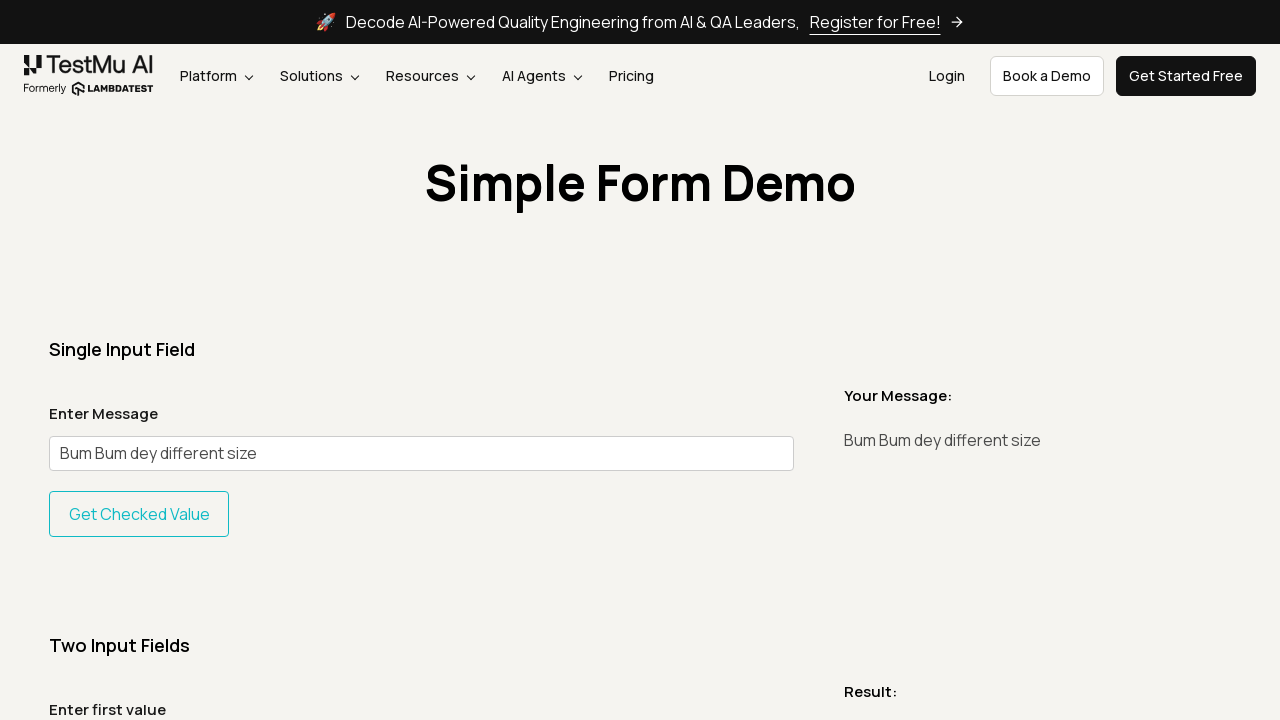

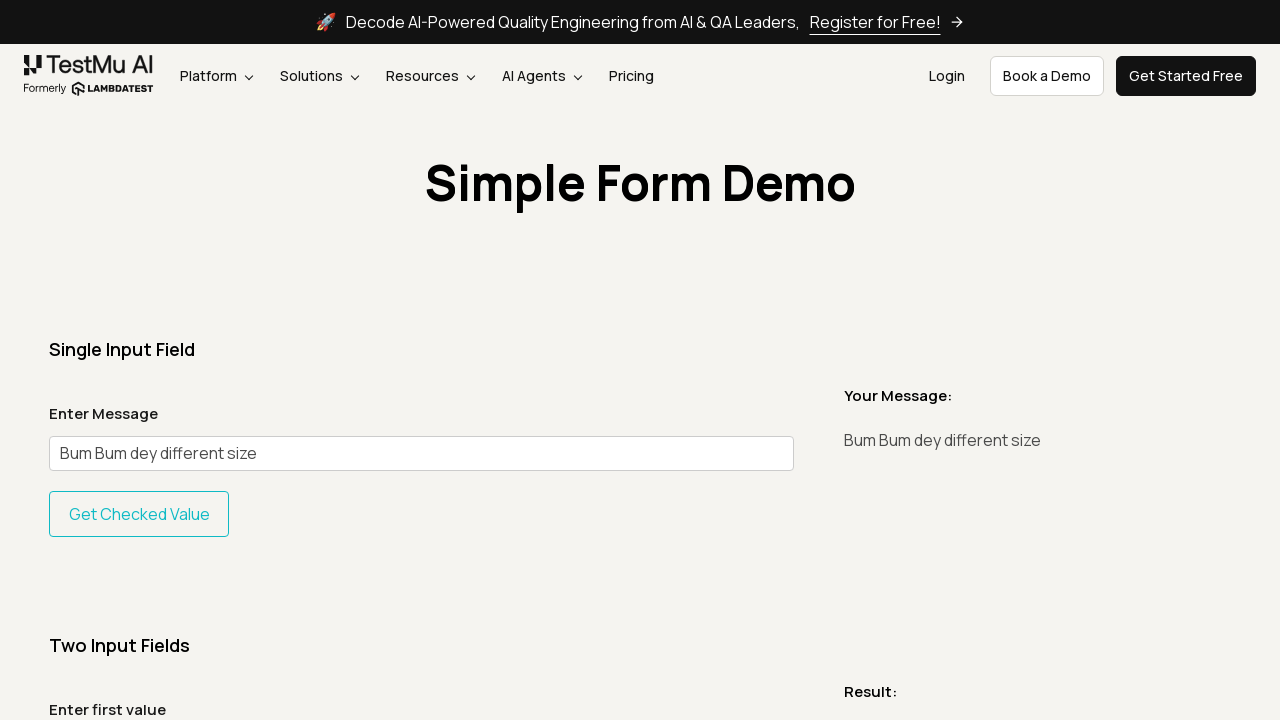